Tests nested iframe handling by switching to an iframe, filling first name and last name fields, then switching to a child iframe within the parent iframe.

Starting URL: https://letcode.in/frame

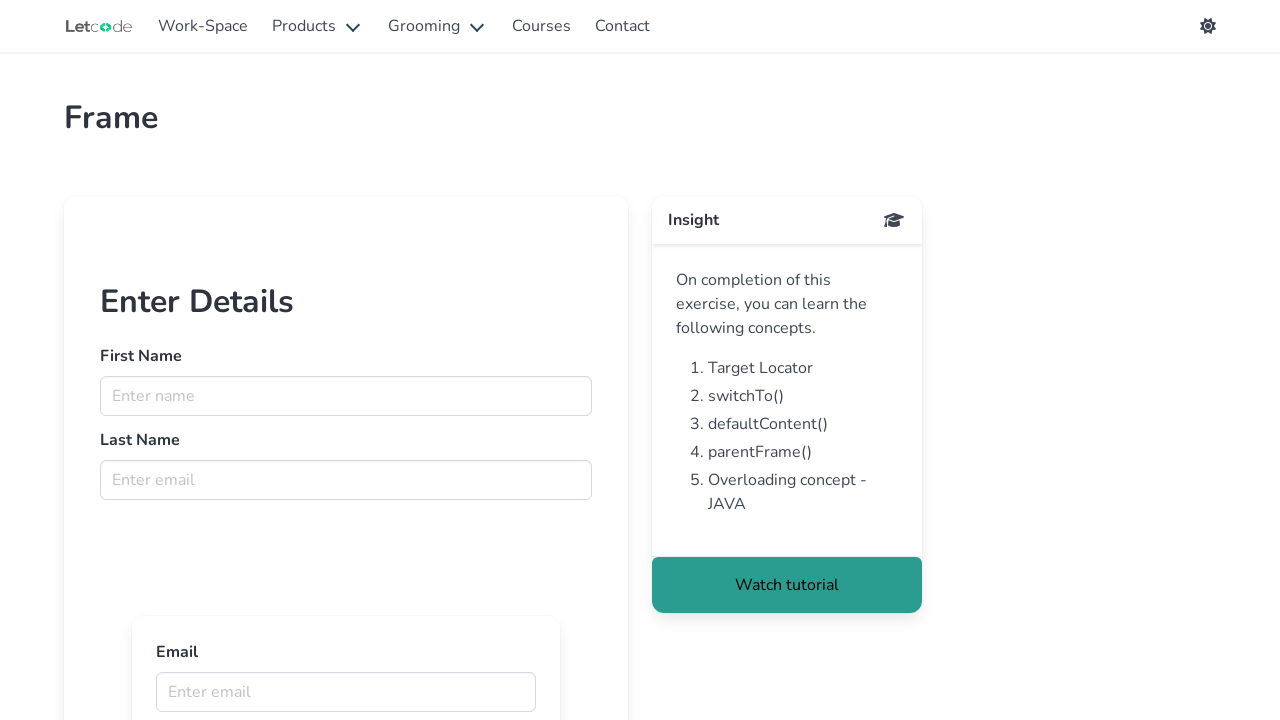

Located first iframe with name 'firstFr'
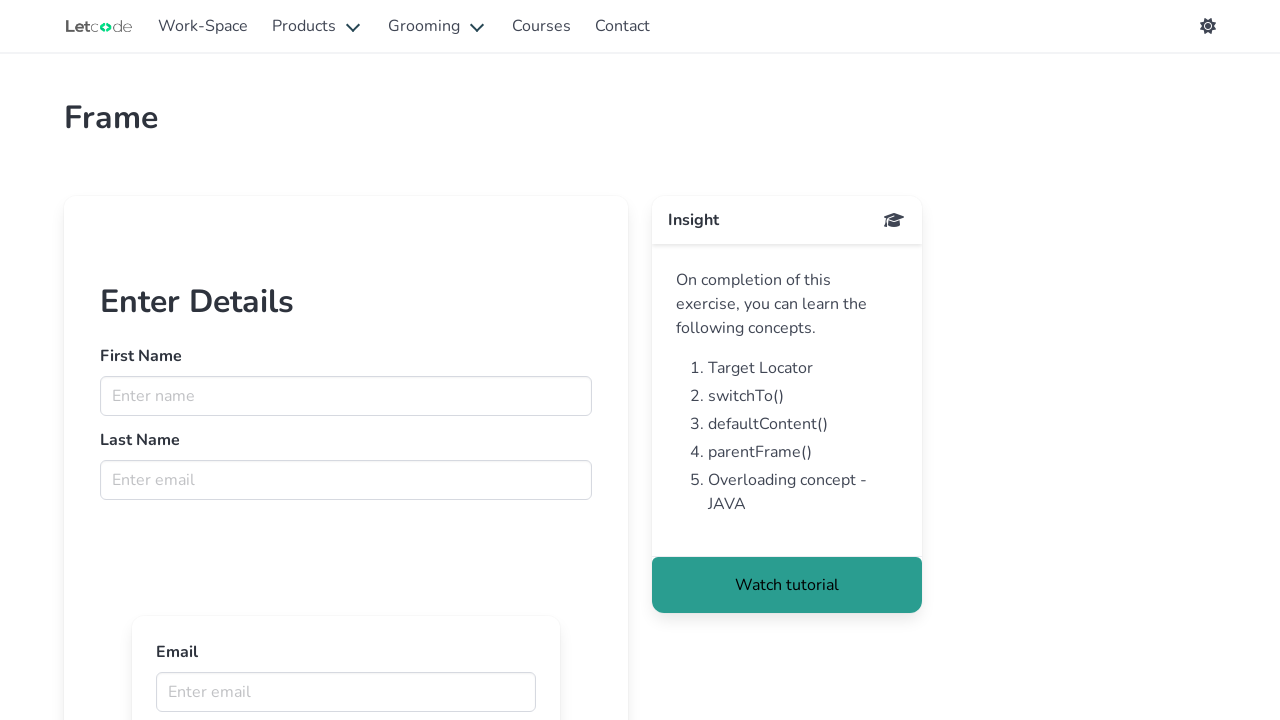

Filled first name field with 'Admin' in first iframe on iframe[name='firstFr'] >> internal:control=enter-frame >> input[name='fname']
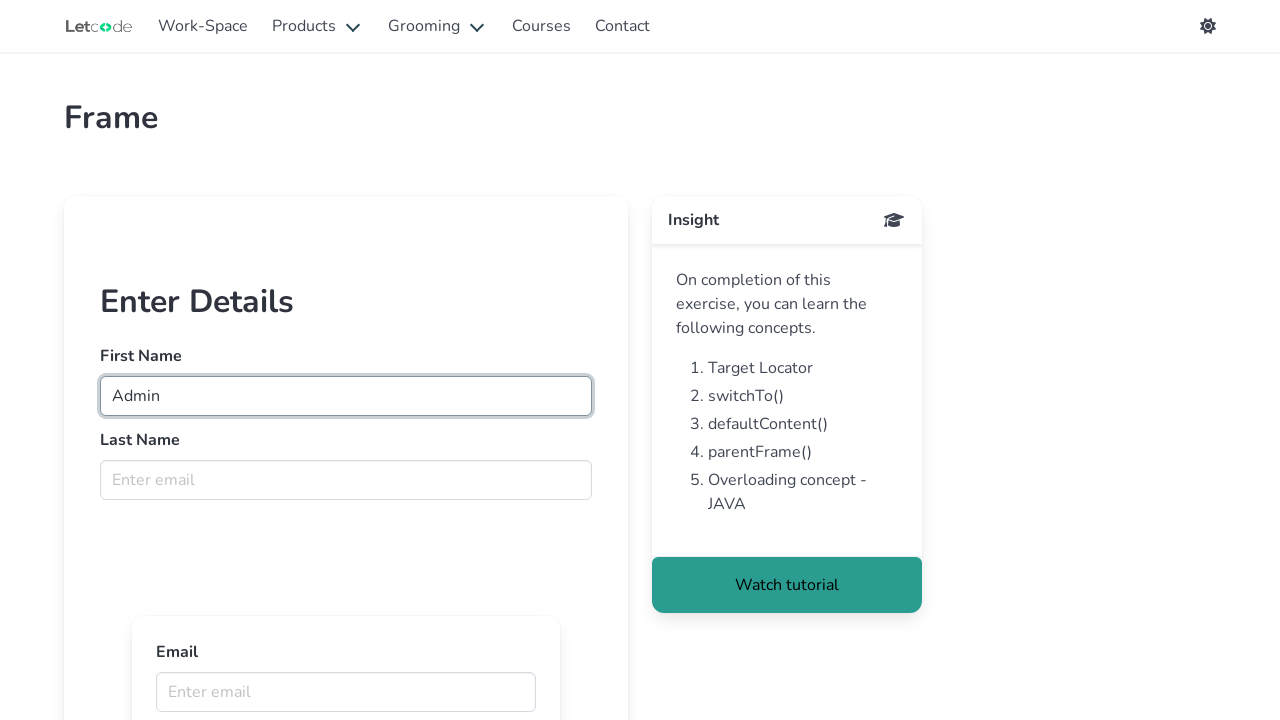

Filled last name field with 'Google' in first iframe on iframe[name='firstFr'] >> internal:control=enter-frame >> input[name='lname']
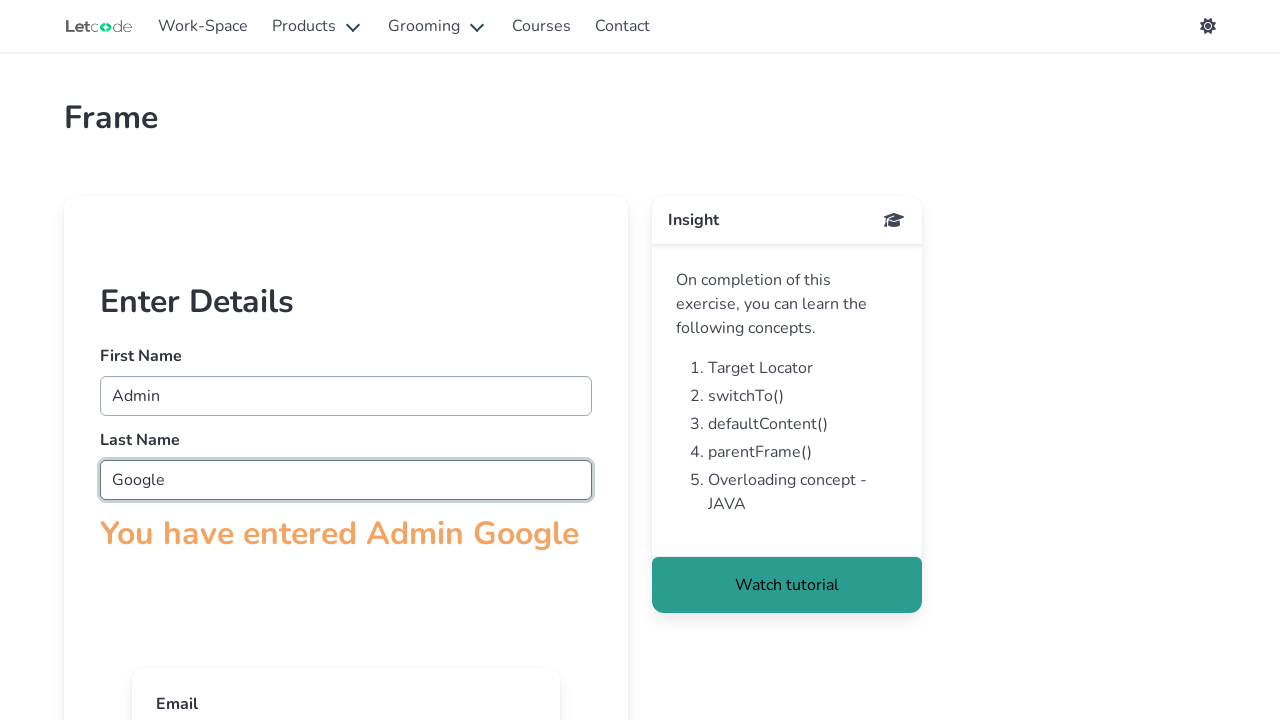

Located nested child iframe with src 'innerframe'
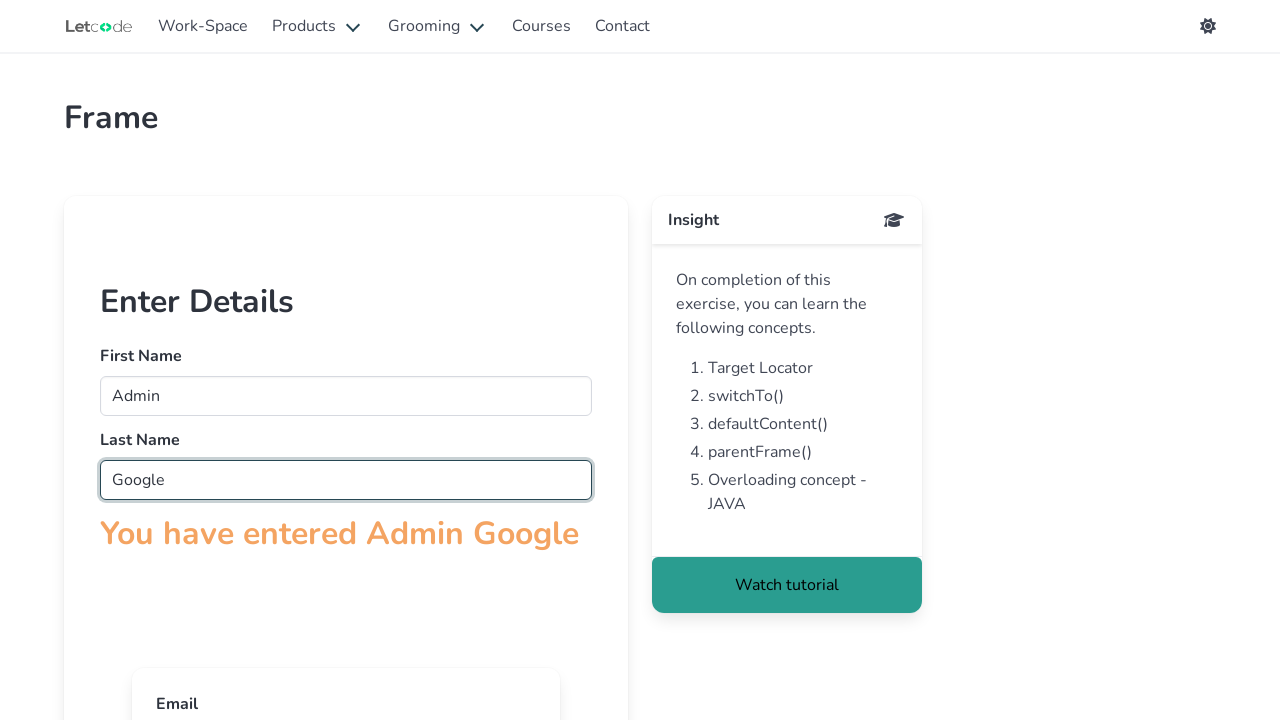

Child iframe body element is now available
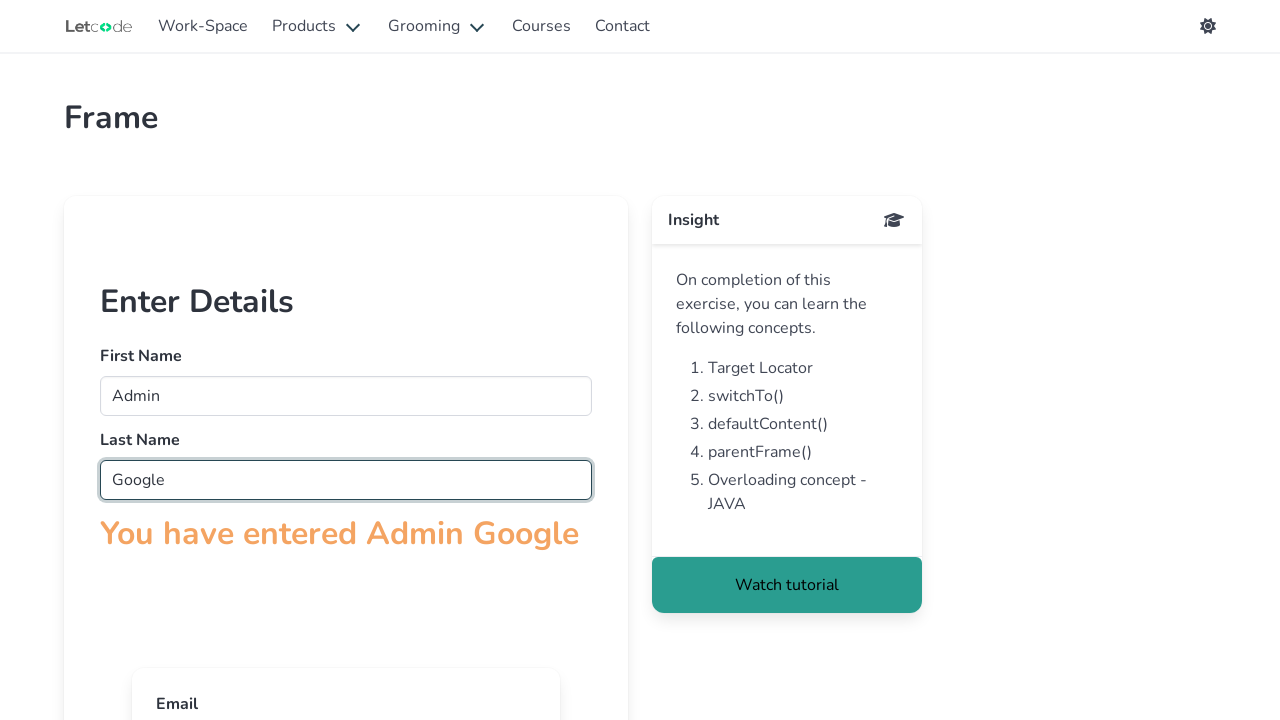

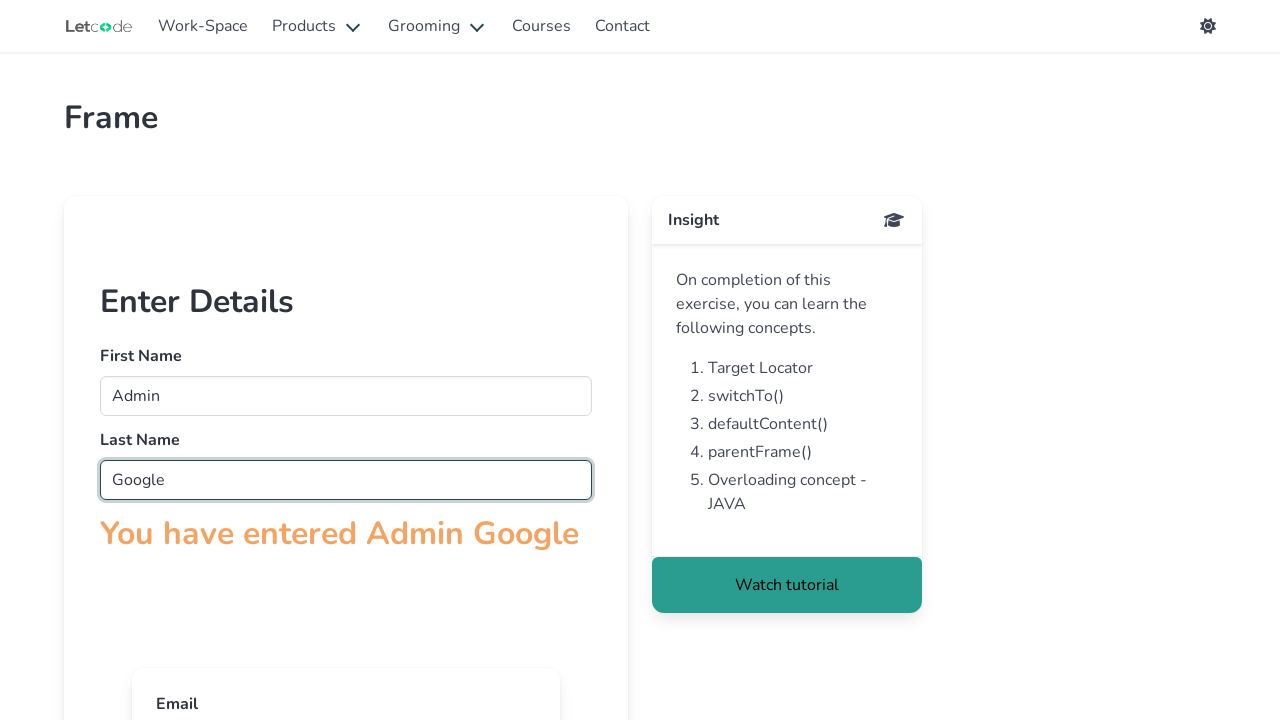